Tests file upload functionality on an Angular file upload demo page by uploading a PDF file to the file input element.

Starting URL: https://nervgh.github.io/pages/angular-file-upload/examples/simple/

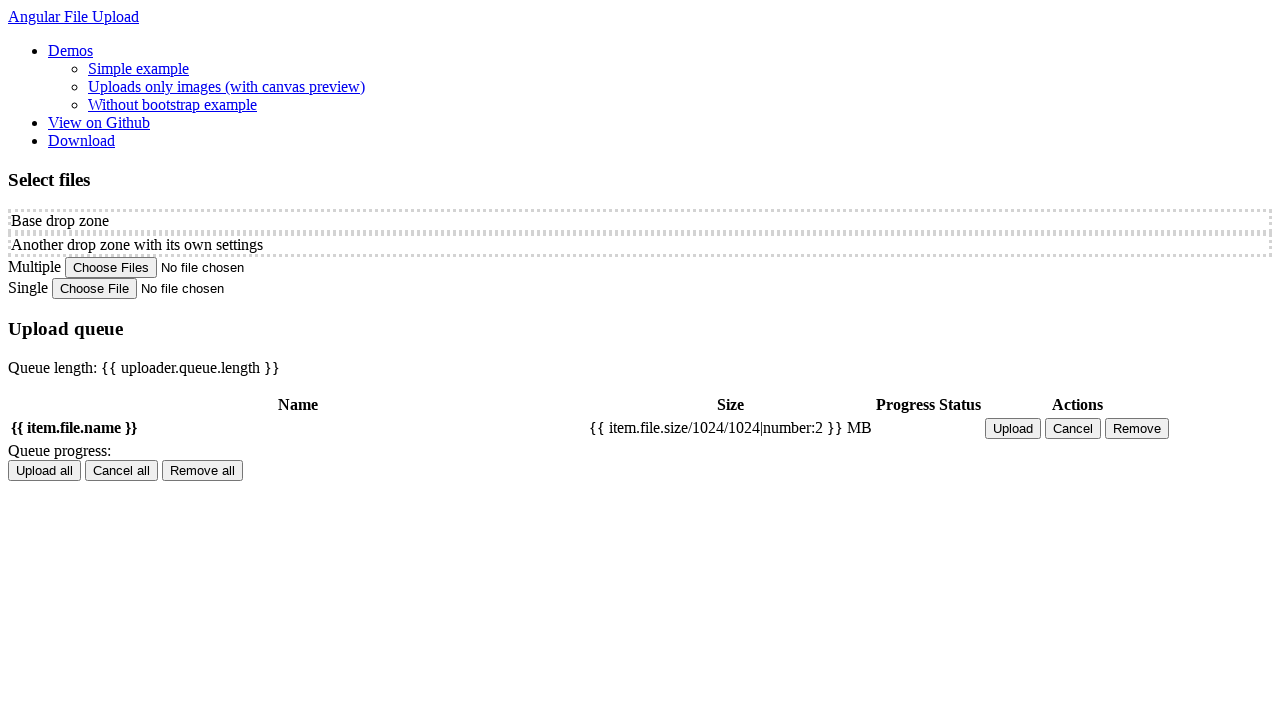

Waited 2 seconds for page to load
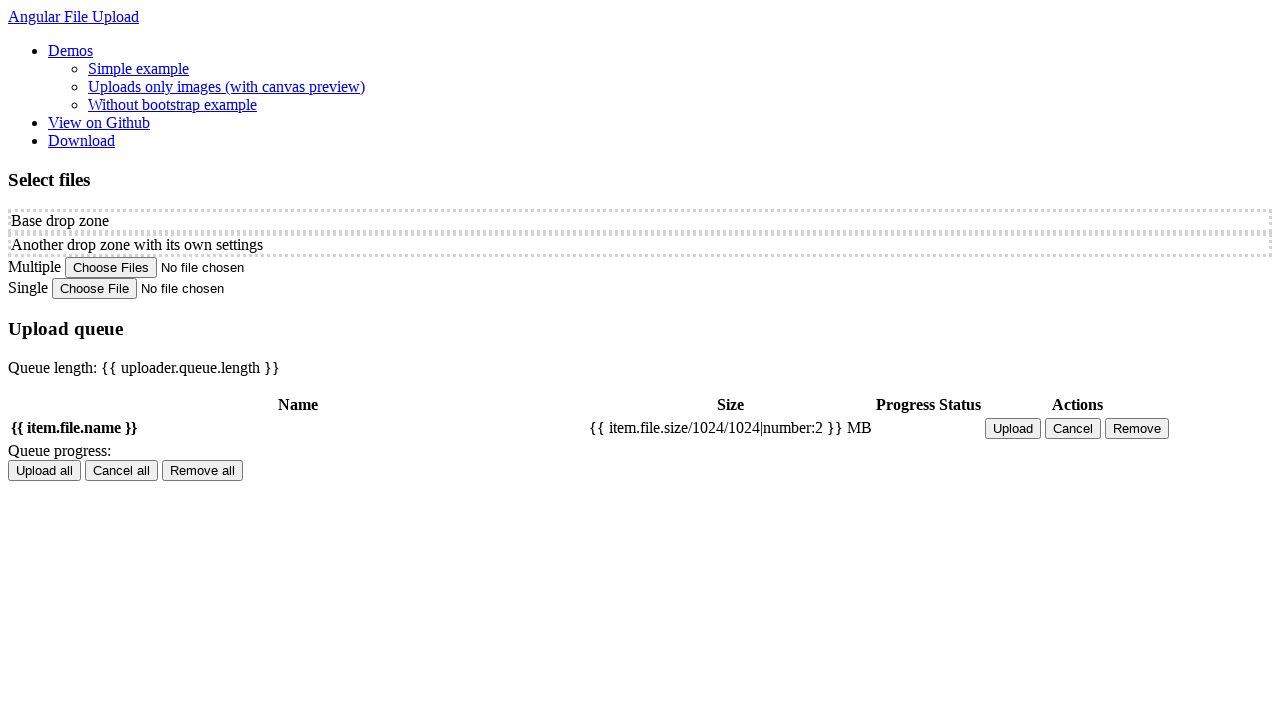

Located the file input element (second uploader input)
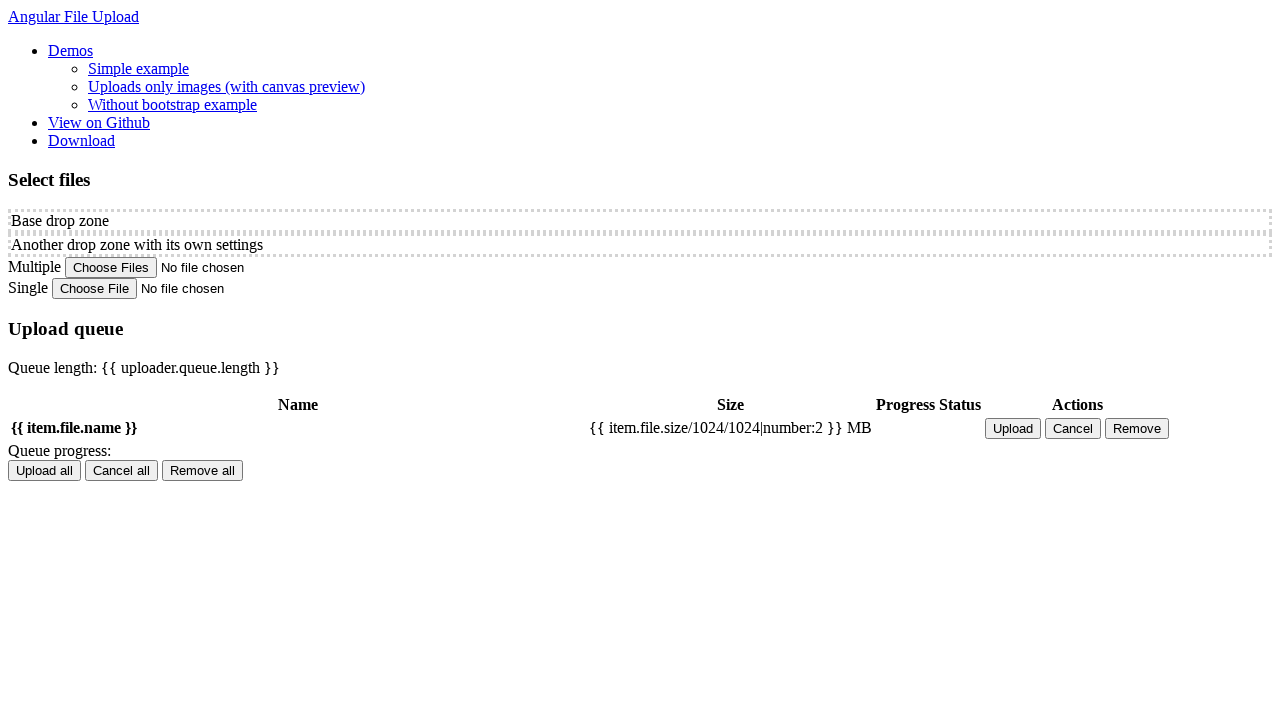

Uploaded PDF file (test_resume.pdf) to the file input element
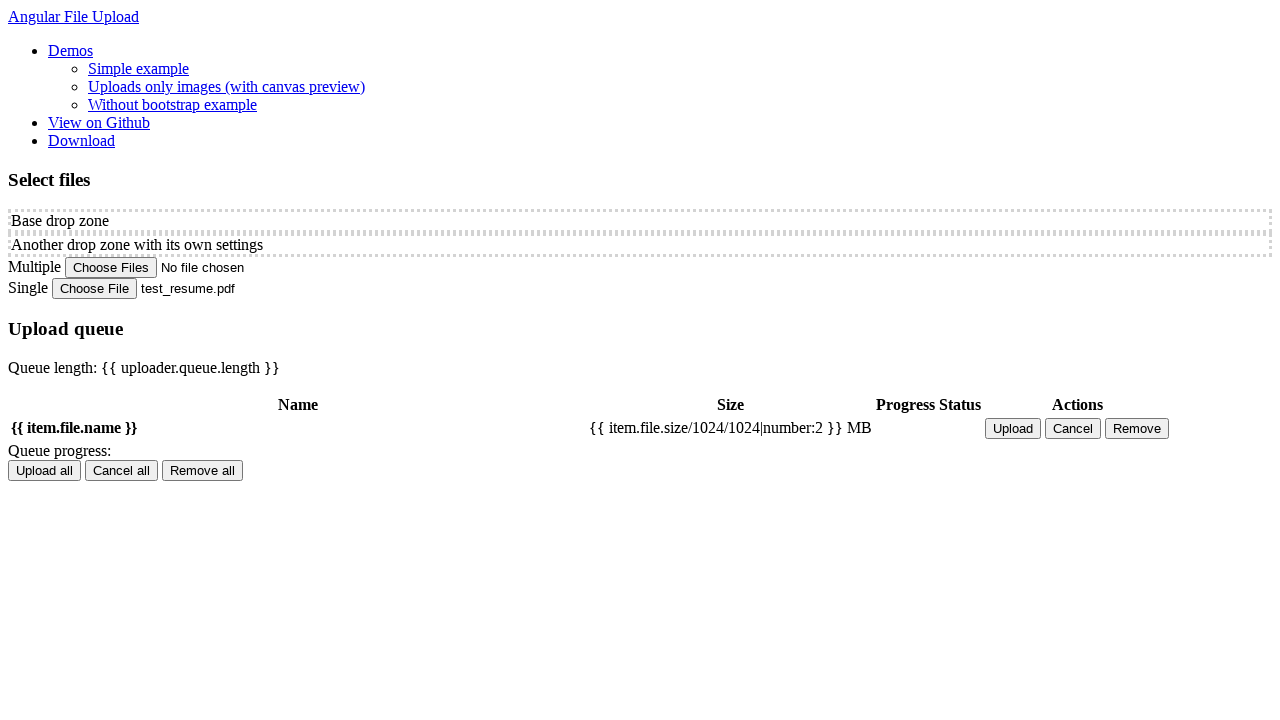

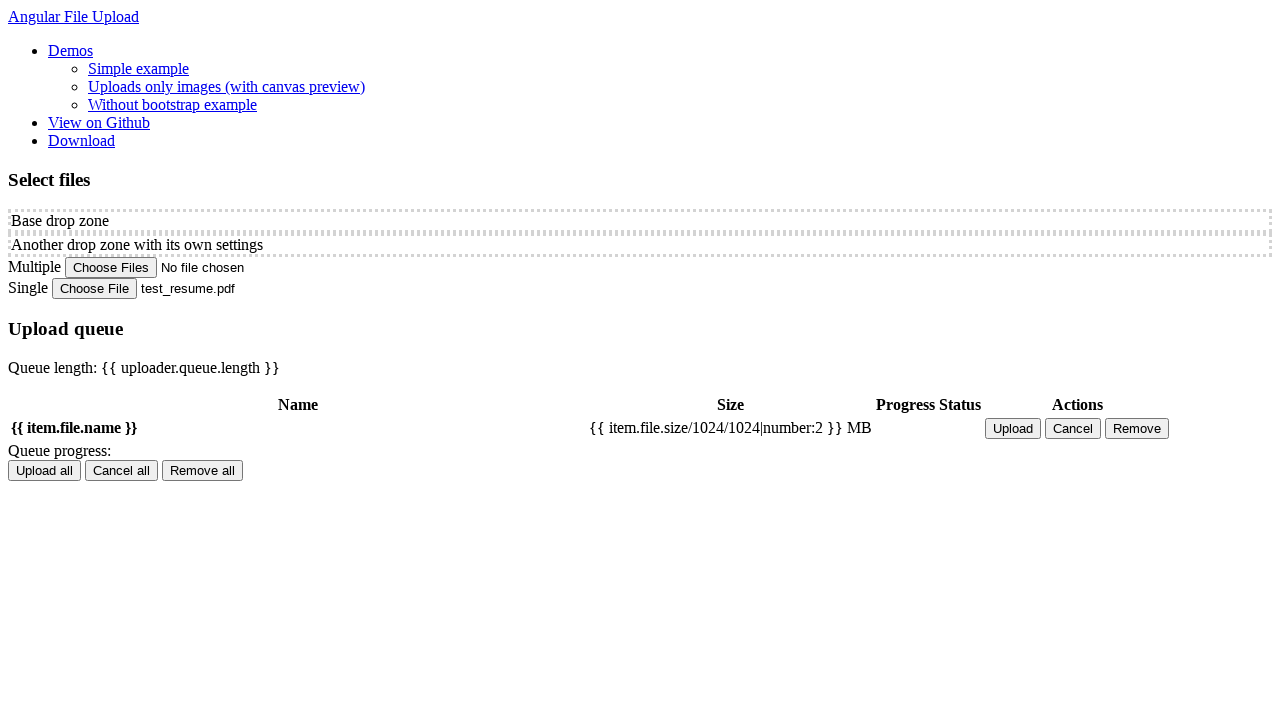